Captures and retrieves the page title using JavaScript execution

Starting URL: https://www.w3schools.com/js/tryit.asp?filename=tryjs_alert

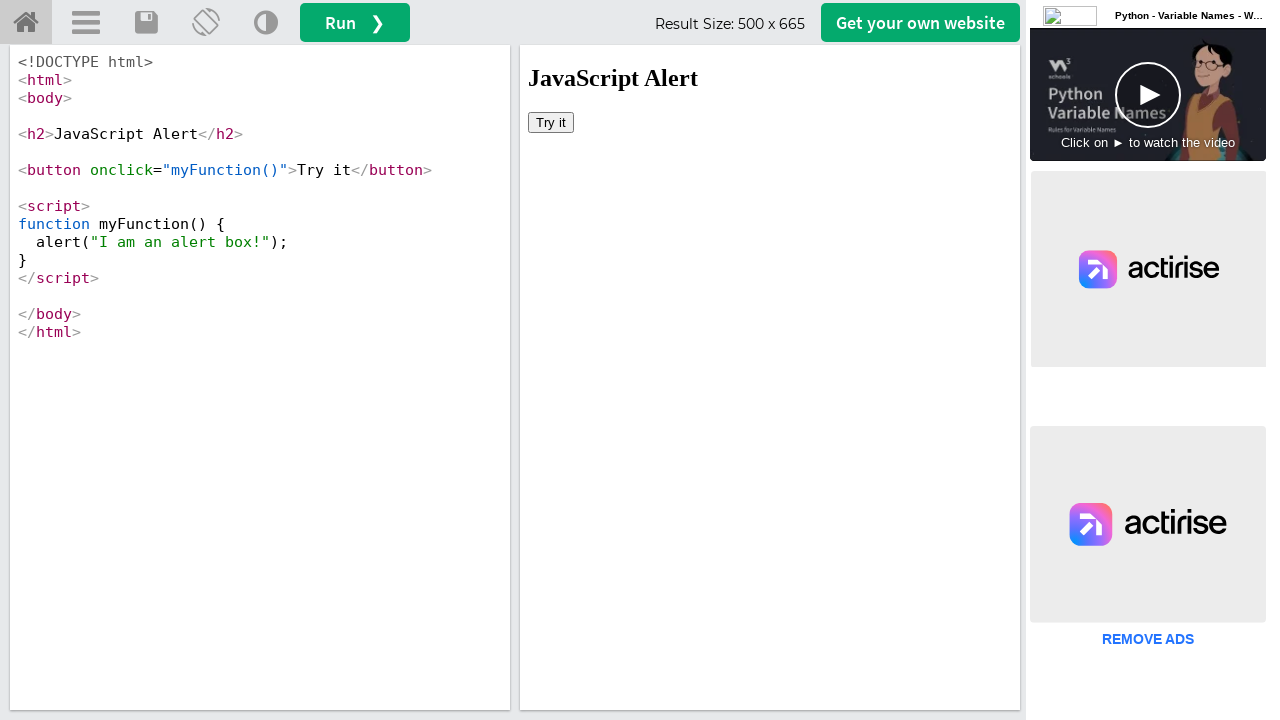

Navigated to W3Schools JavaScript try-it page
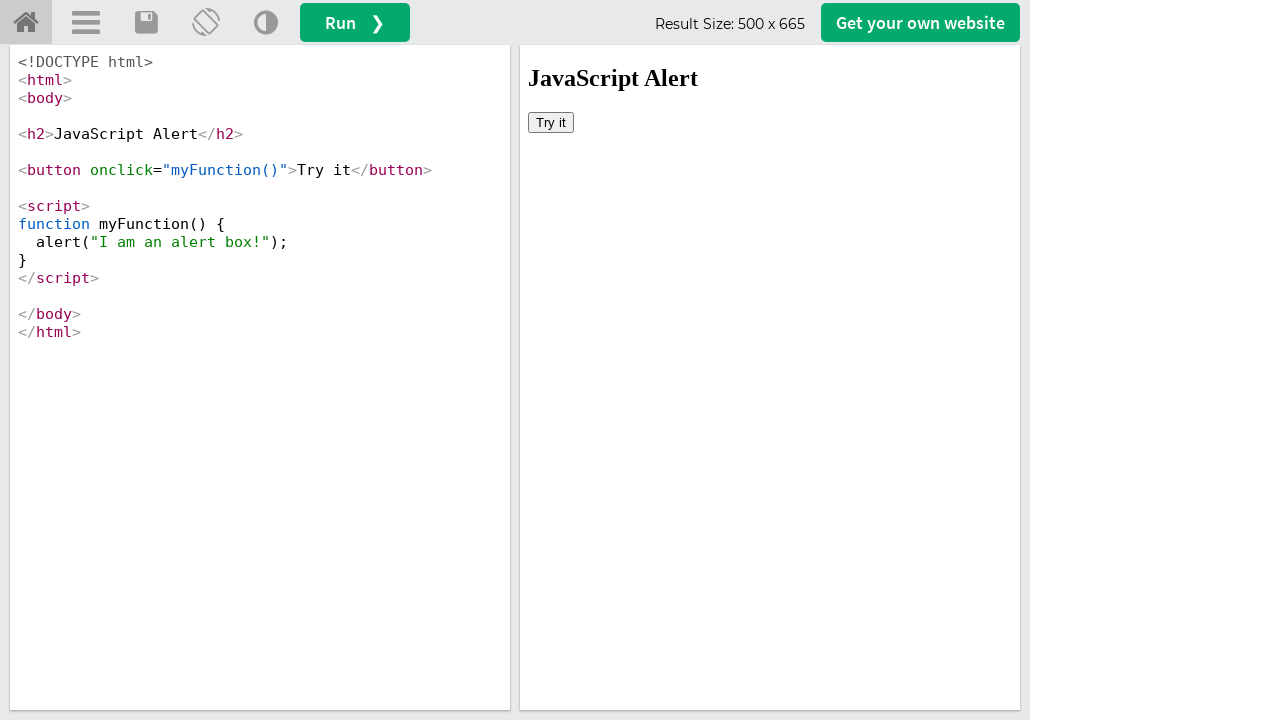

Executed JavaScript to retrieve page title
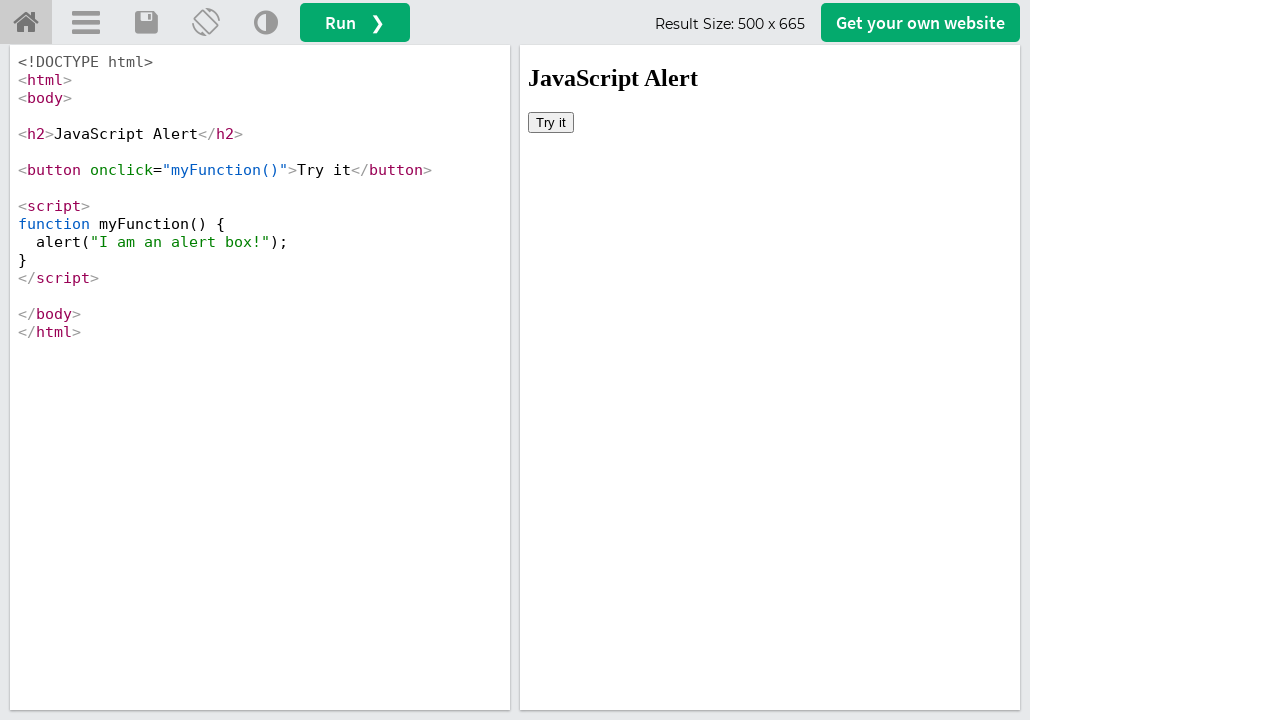

Page title retrieved: W3Schools Tryit Editor
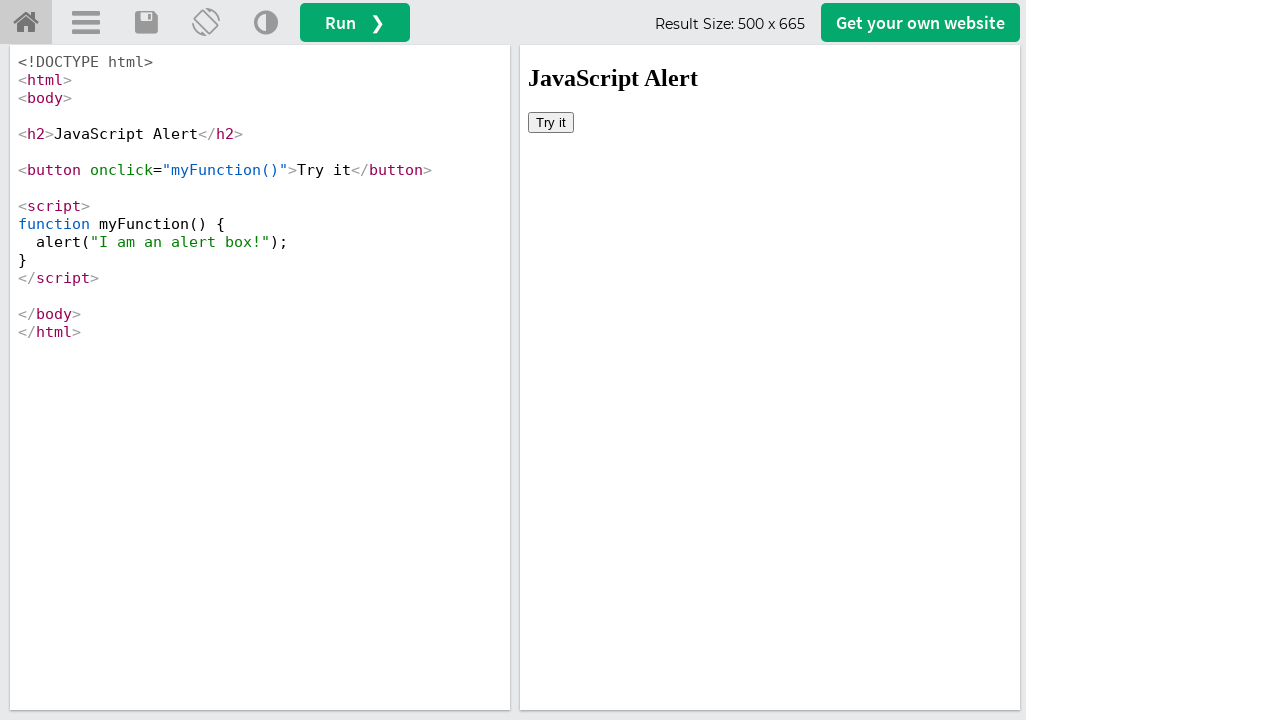

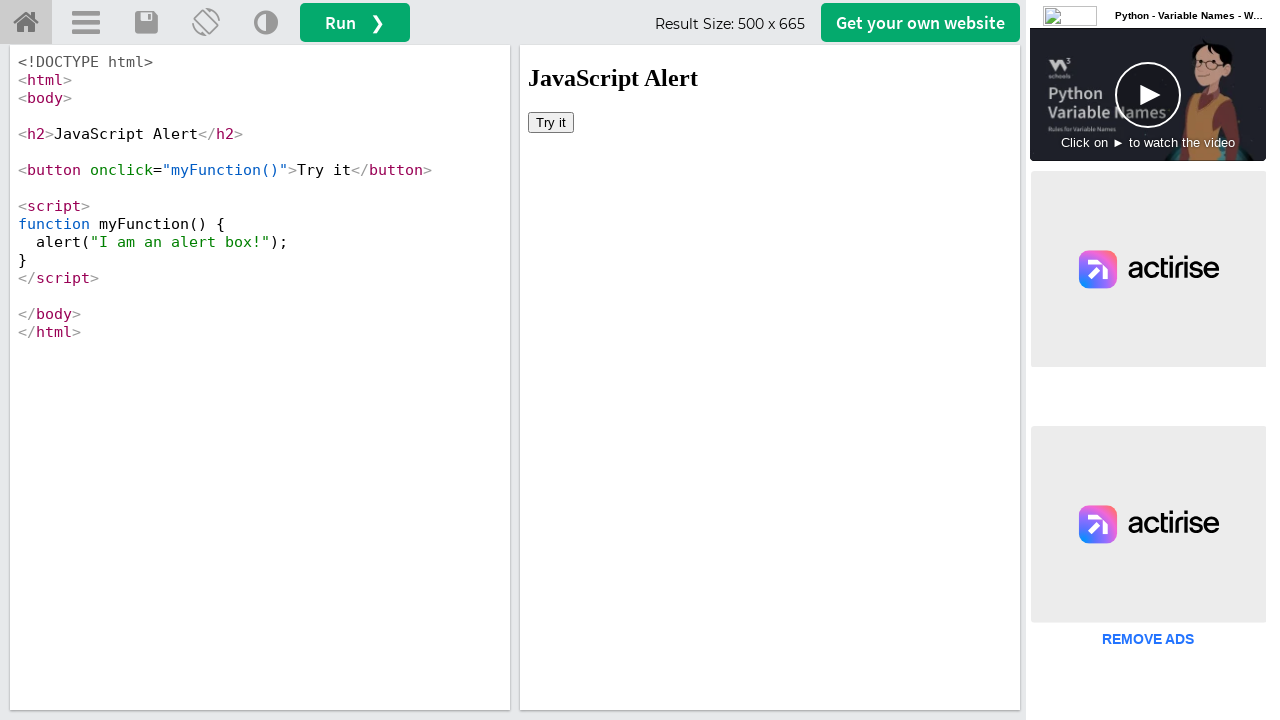